Tests dropdown selection by selecting an option using its value attribute

Starting URL: https://stepupandlearn.in/wp-content/UI/dropdown.html

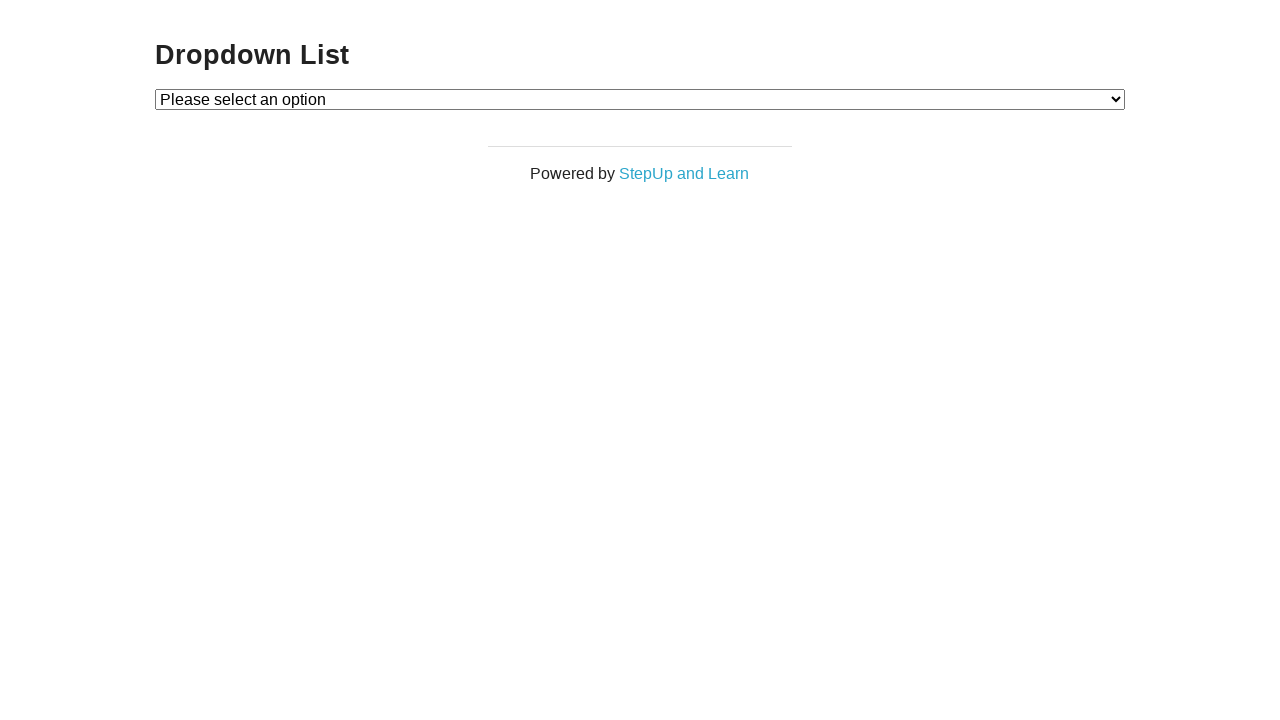

Navigated to dropdown test page
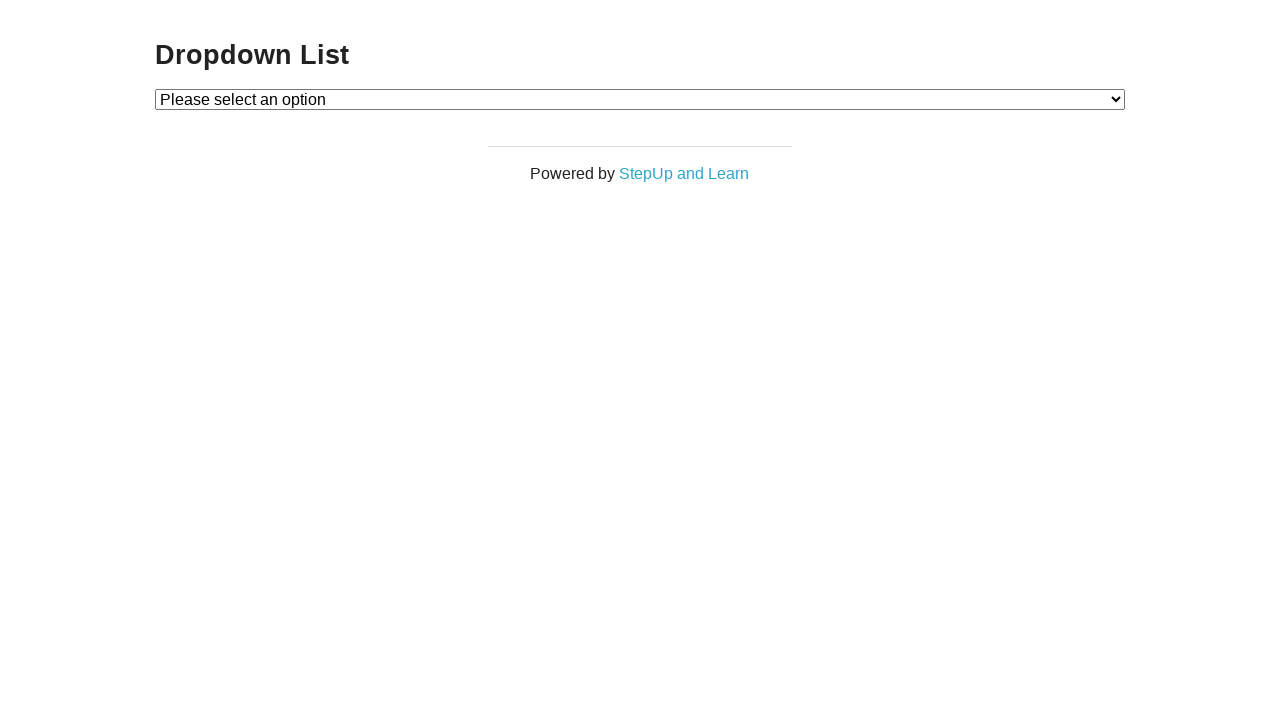

Located dropdown element by xpath
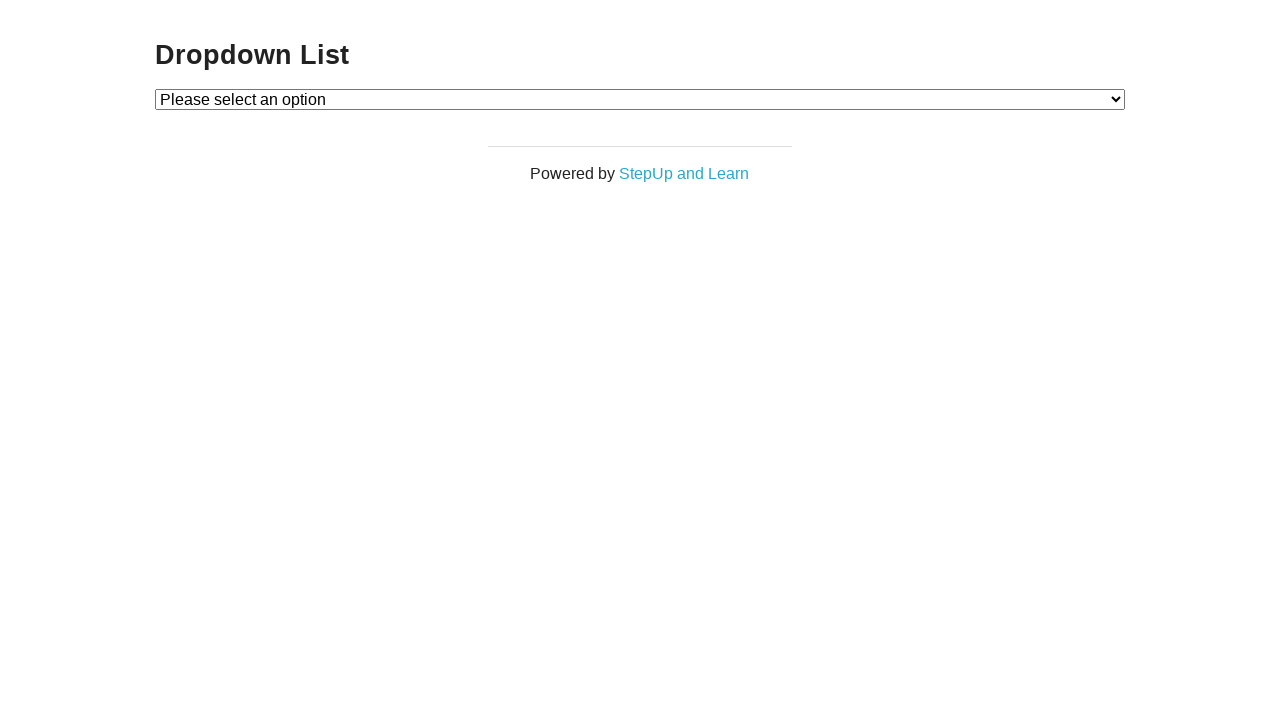

Selected dropdown option with value '4' on xpath=//select[@id='dropdown']
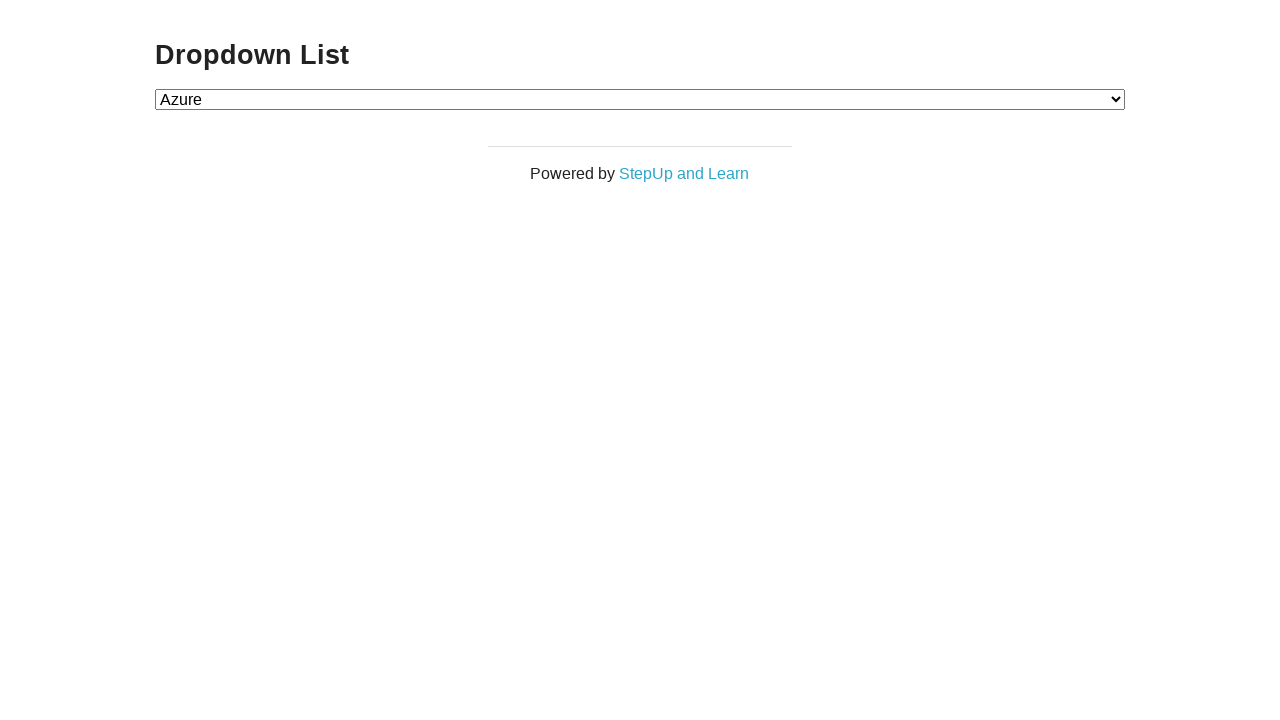

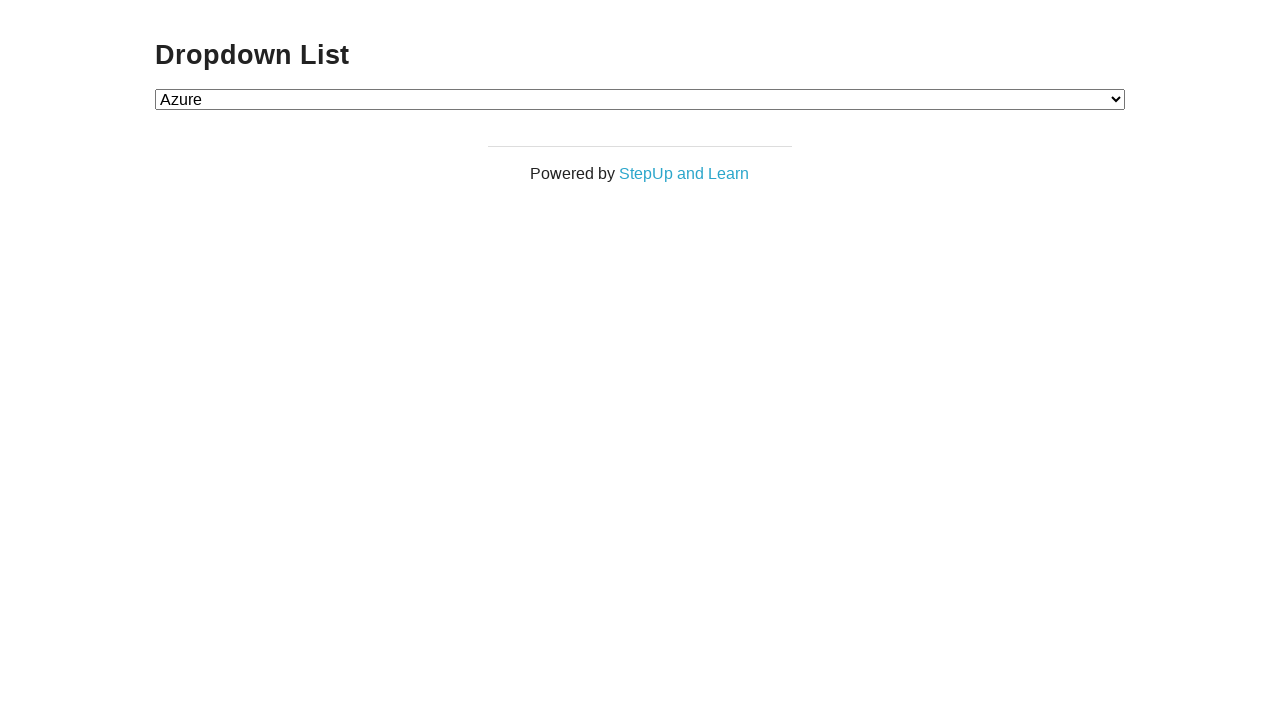